Tests wait functionality and text input by clicking a button that reveals a text field after a delay, then verifying it's displayed and entering text

Starting URL: https://www.hyrtutorials.com/p/waits-demo.html

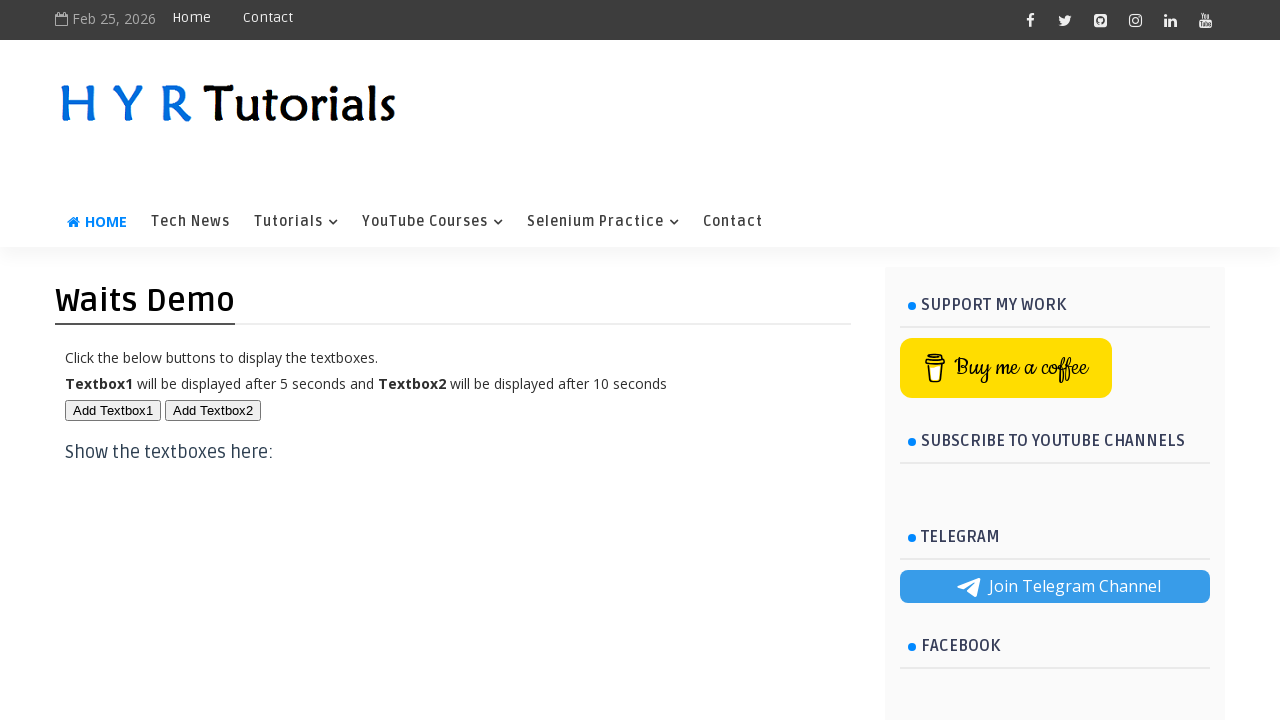

Clicked button to trigger delayed element appearance at (213, 410) on #btn2
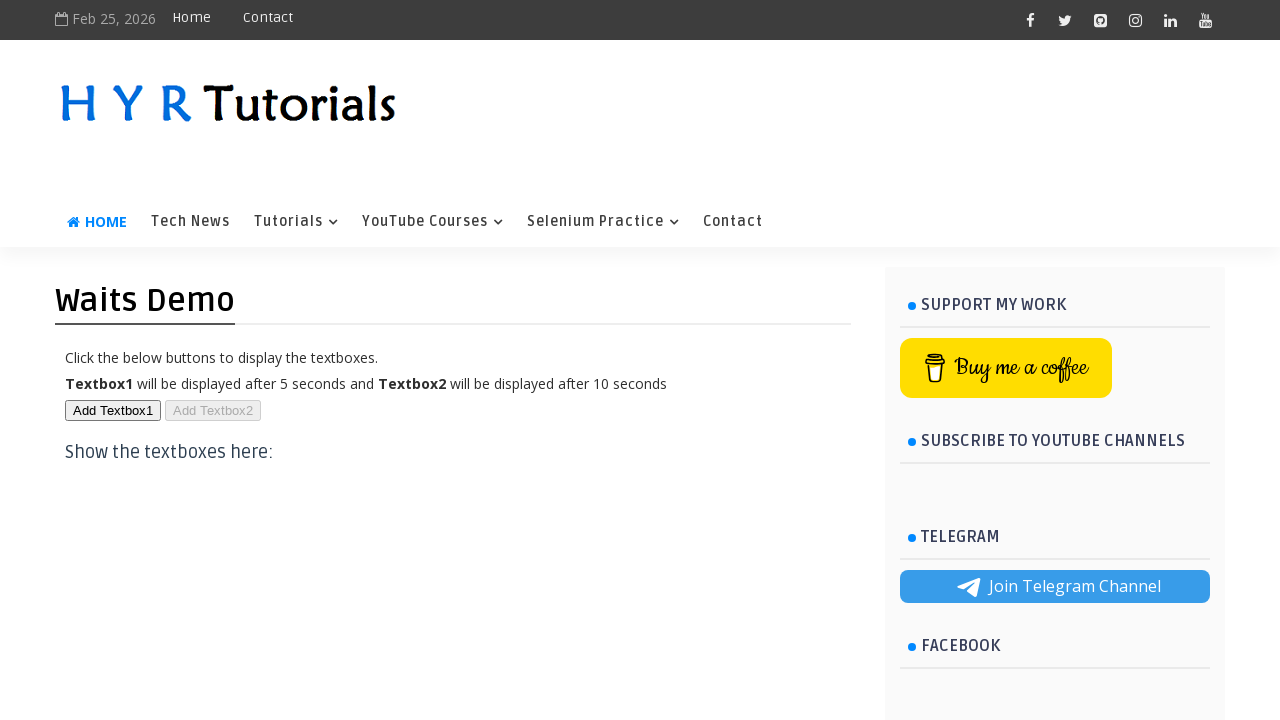

Text field became visible after delay
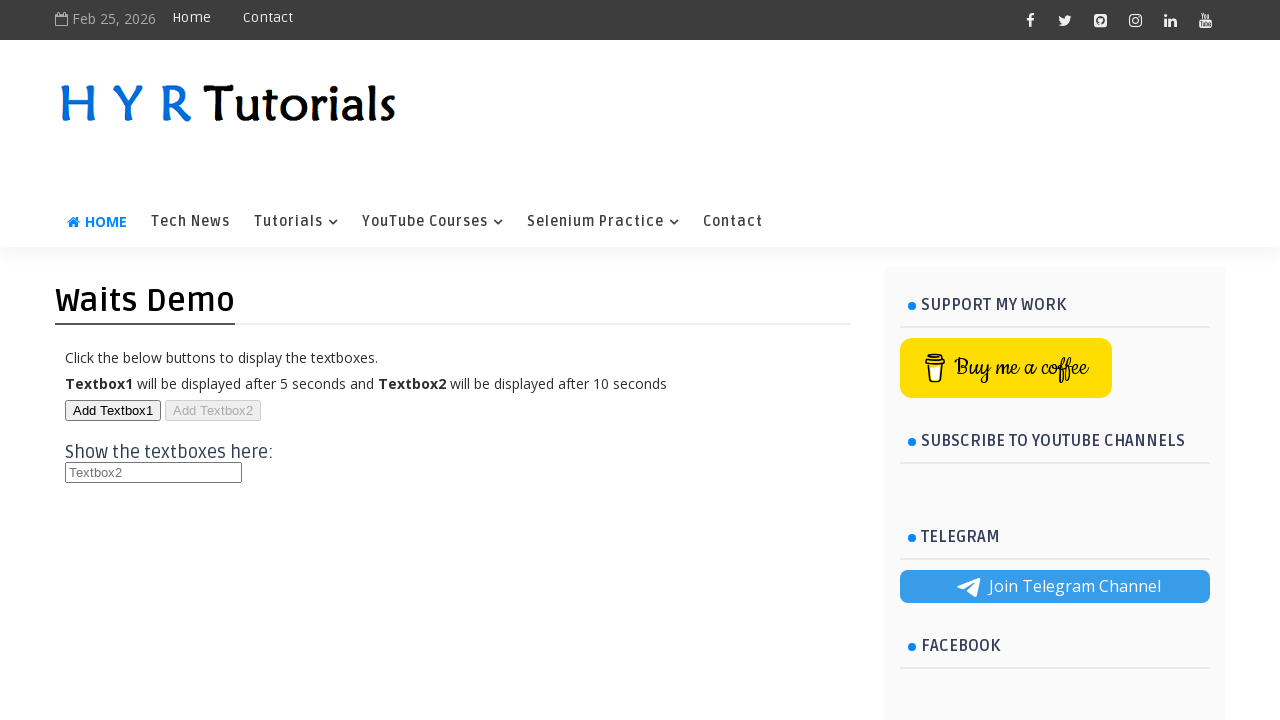

Entered text 'Pankaj Bharambe' in the revealed text field on #txt2
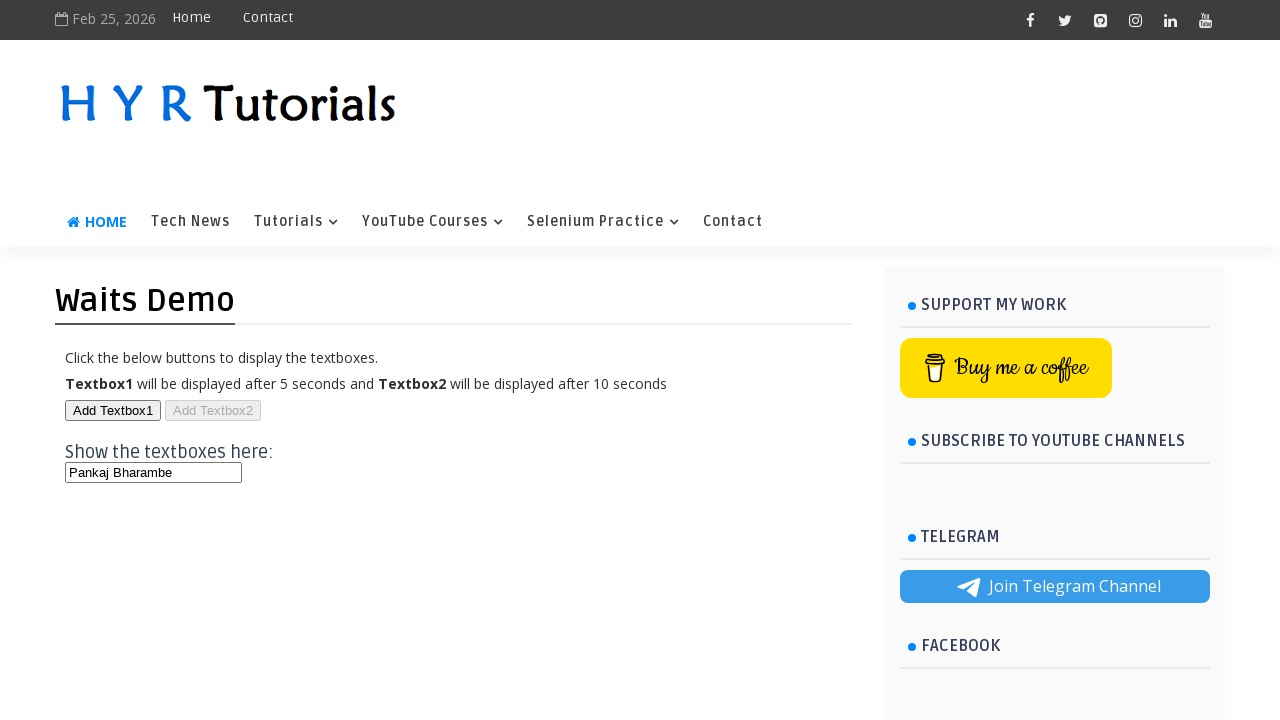

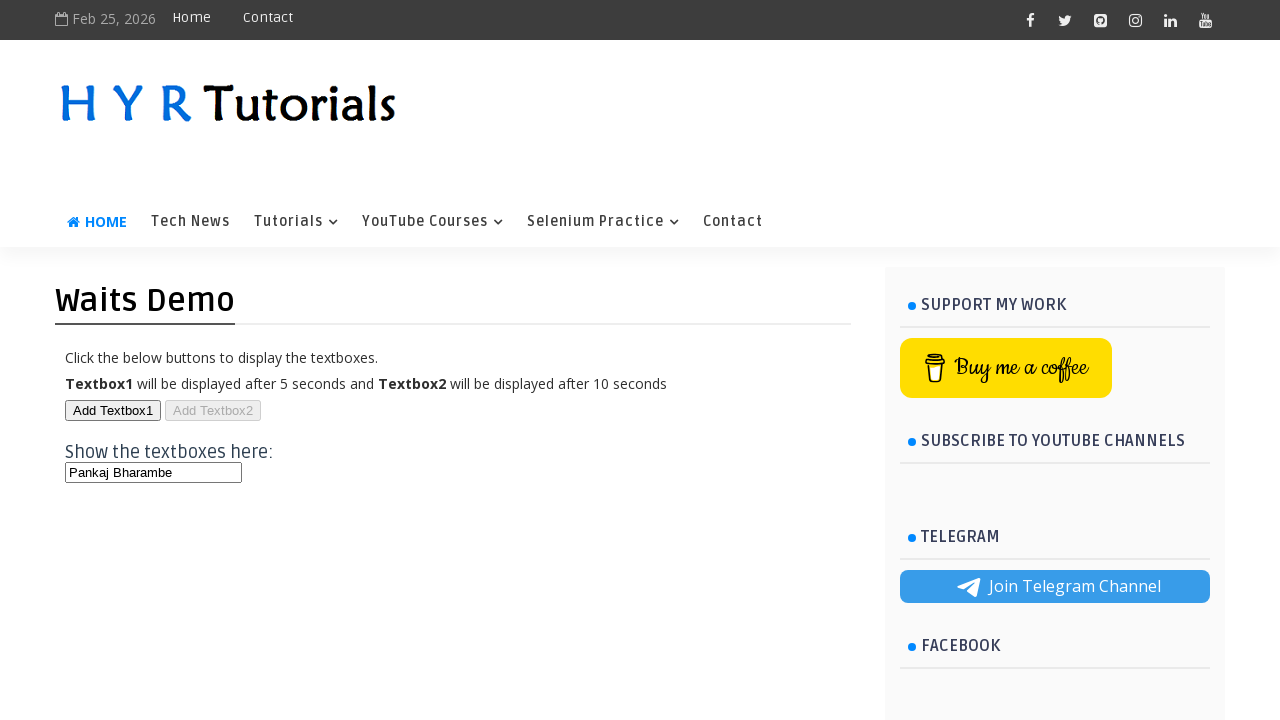